Tests window handling by clicking a button in an iframe that opens a new window, then switches to the new window to verify its URL and title before closing it and returning to the parent window

Starting URL: https://www.w3schools.com/jsref/tryit.asp?filename=tryjsref_win_open

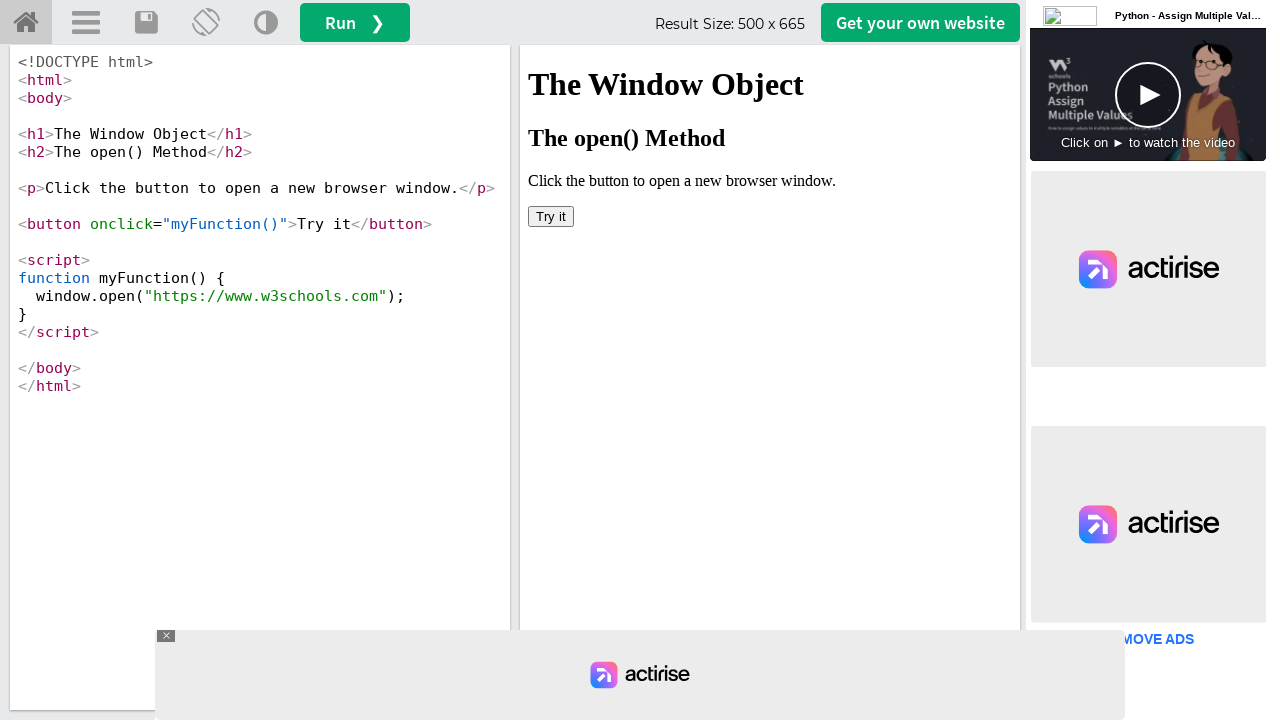

Stored reference to parent page
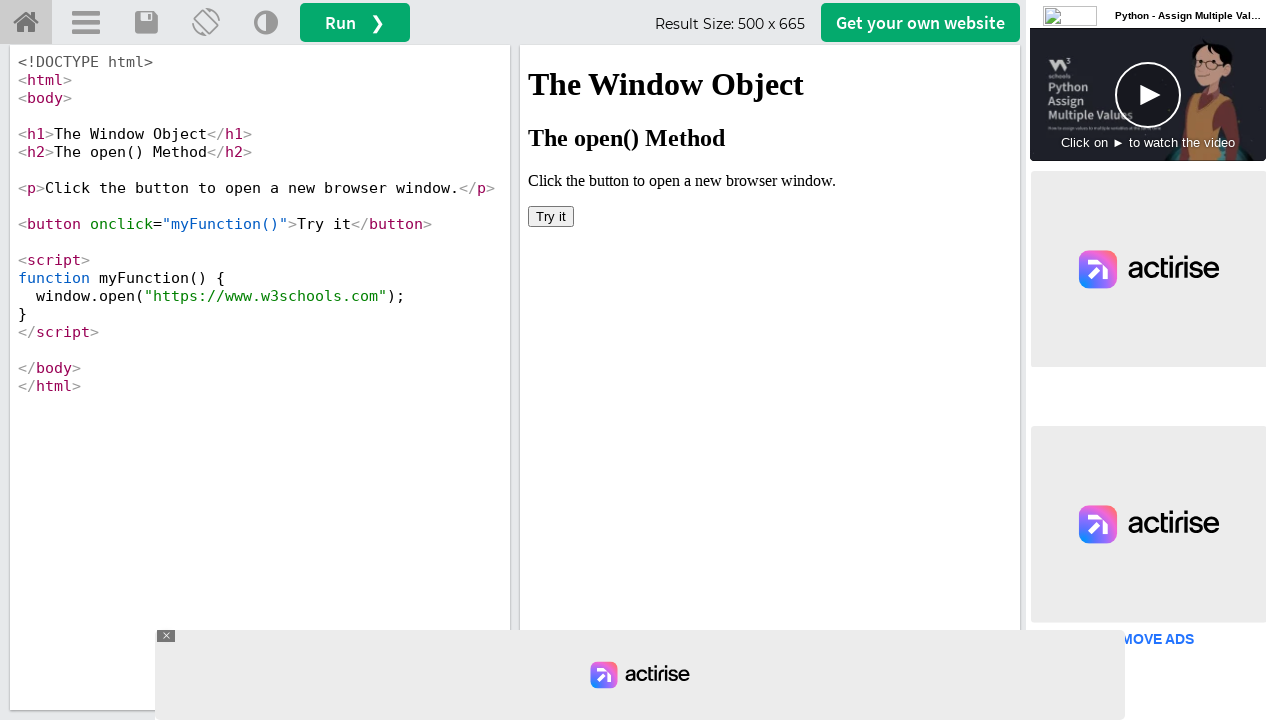

Located iframe with name 'iframeResult'
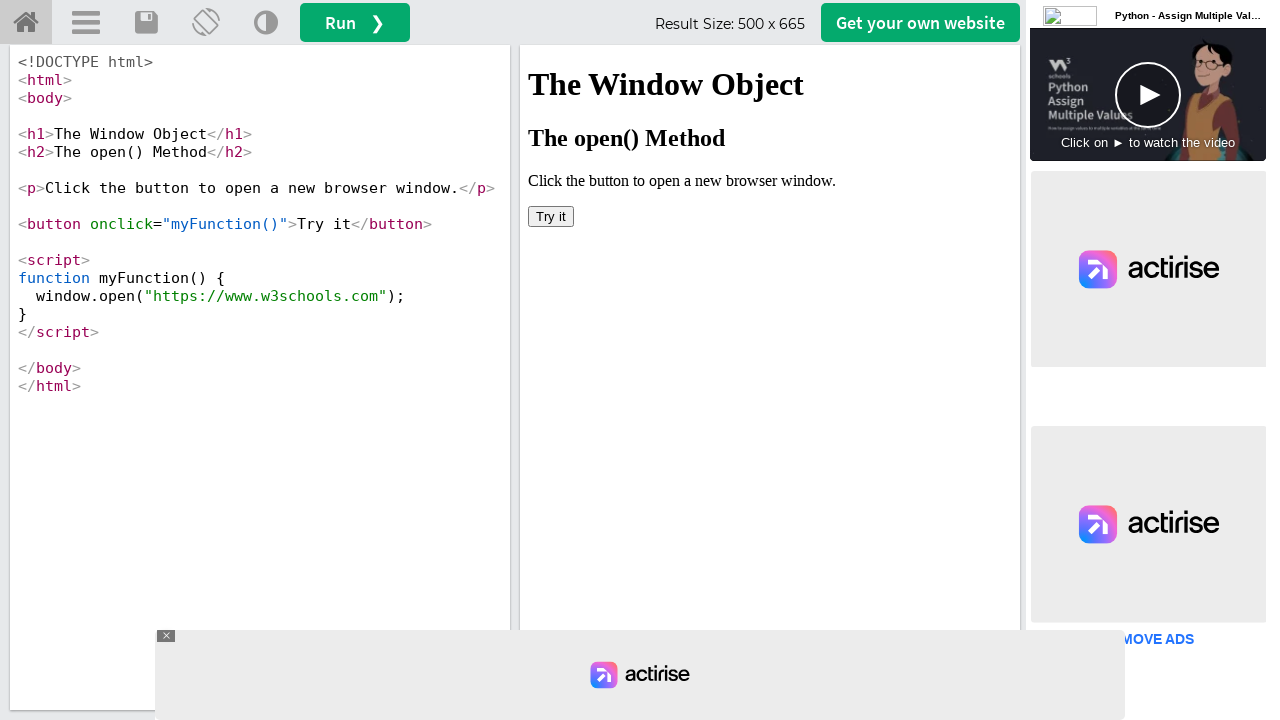

Clicked 'Try it' button in iframe to open new window at (551, 216) on iframe[name='iframeResult'] >> internal:control=enter-frame >> button:text('Try 
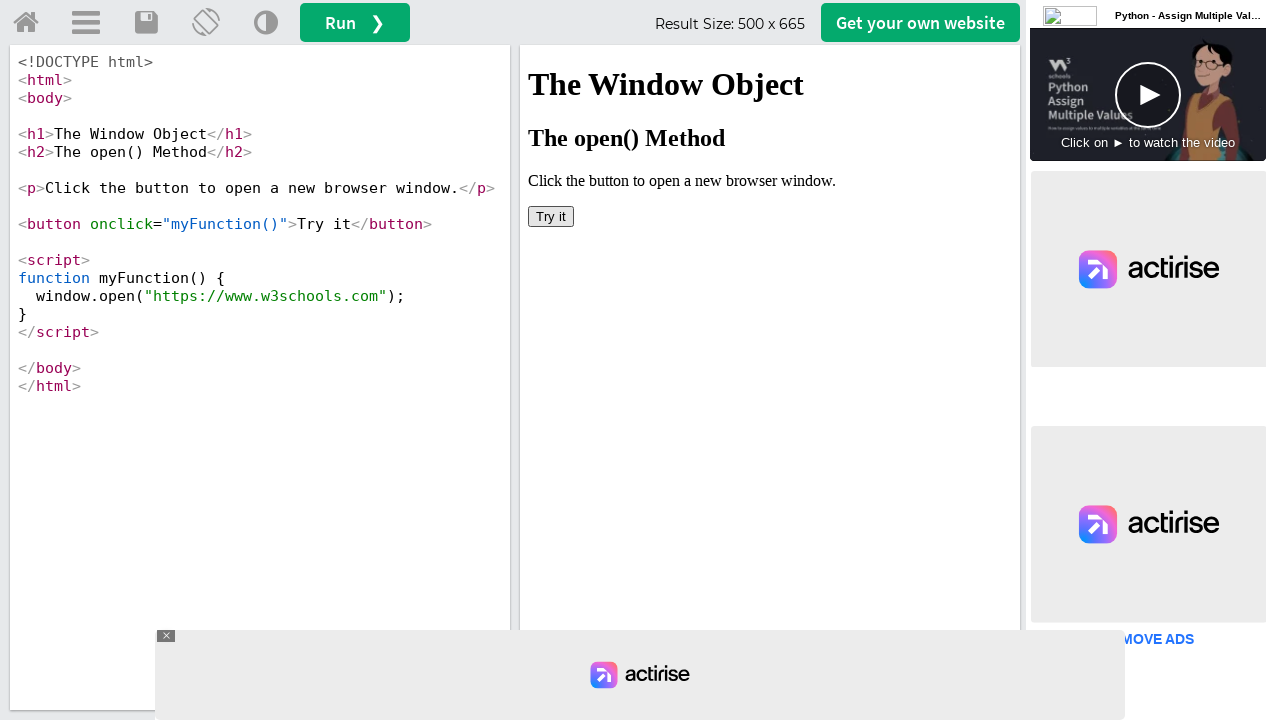

Captured new popup window
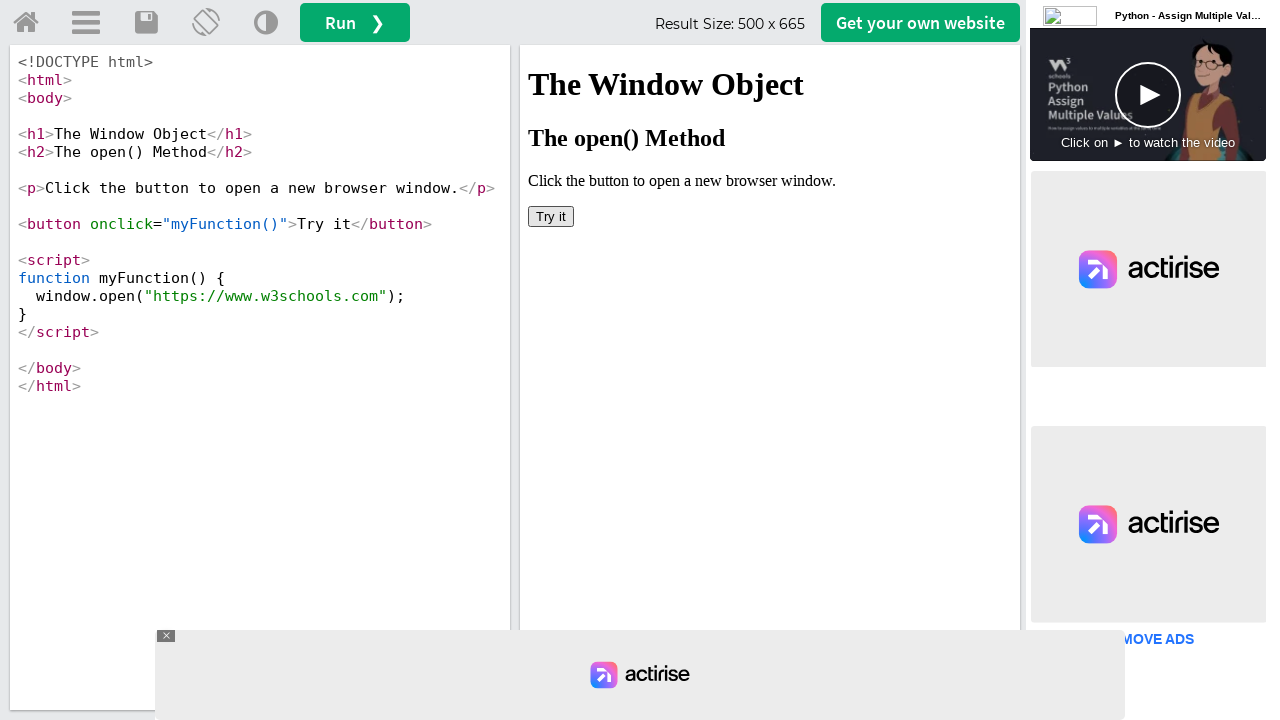

New window finished loading
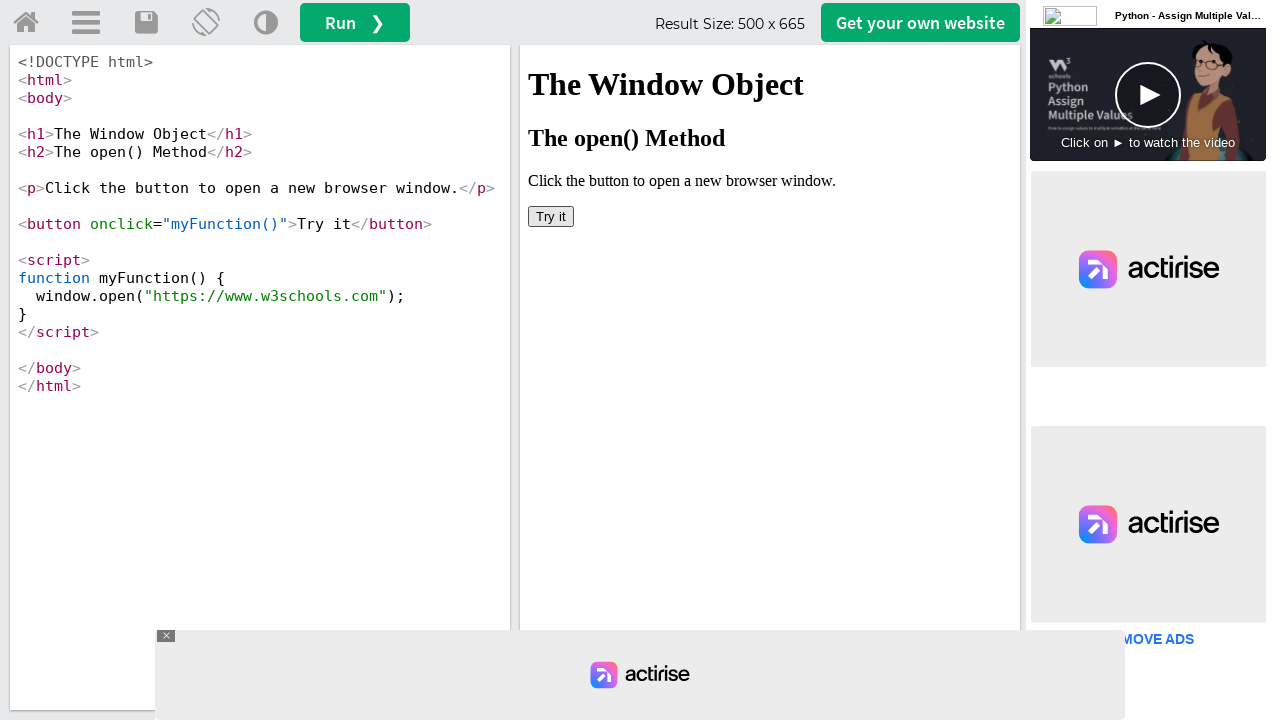

Verified new window URL: https://www.w3schools.com/ and title: <bound method Page.title of <Page url='https://www.w3schools.com/'>>
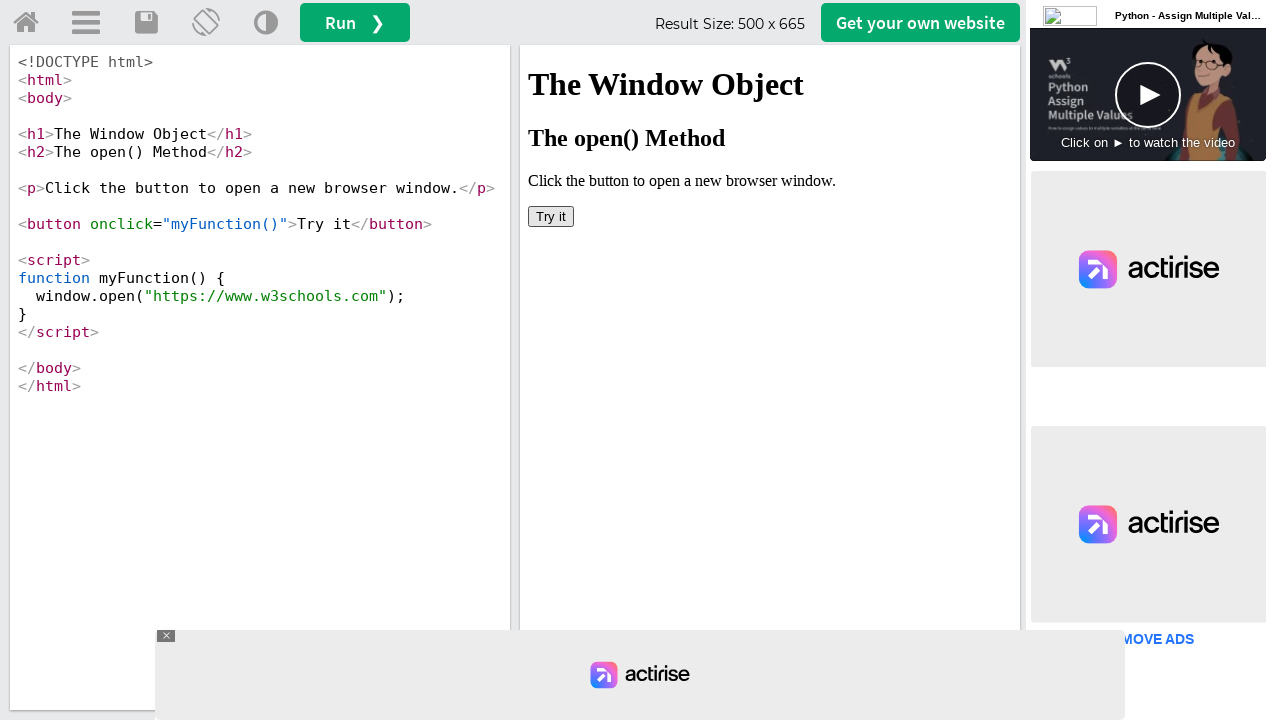

Closed new window and returned to parent window
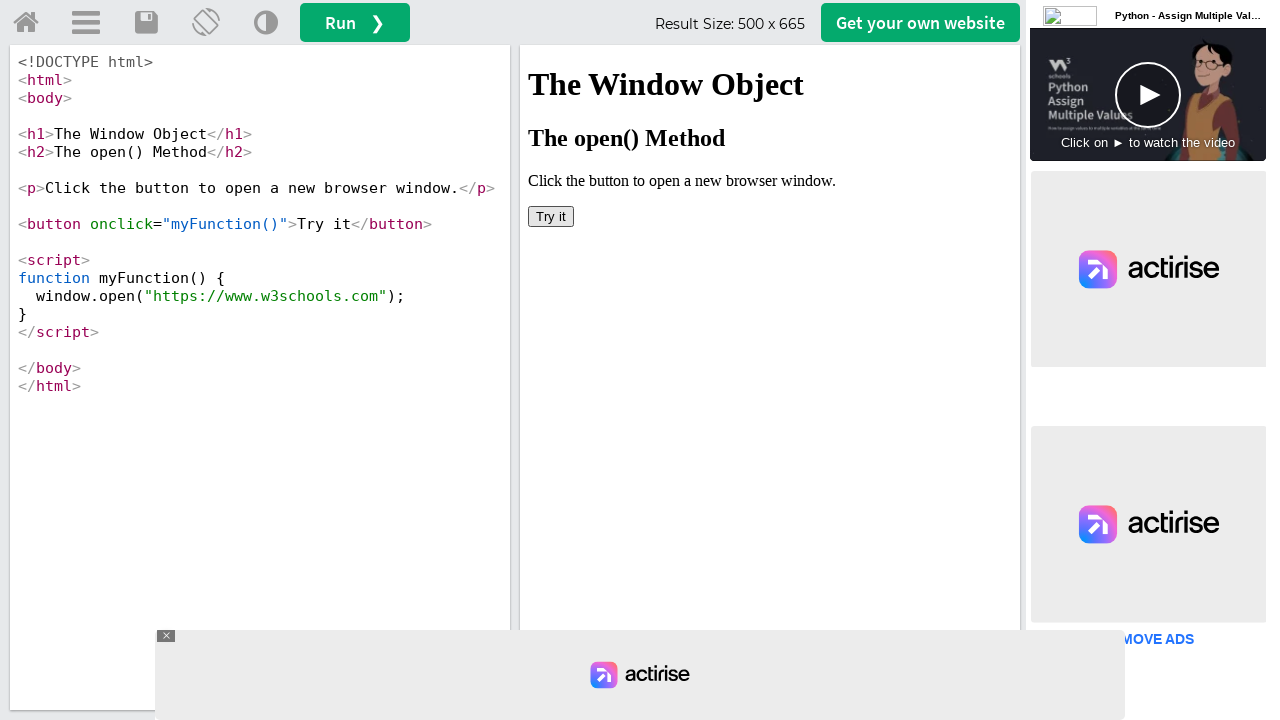

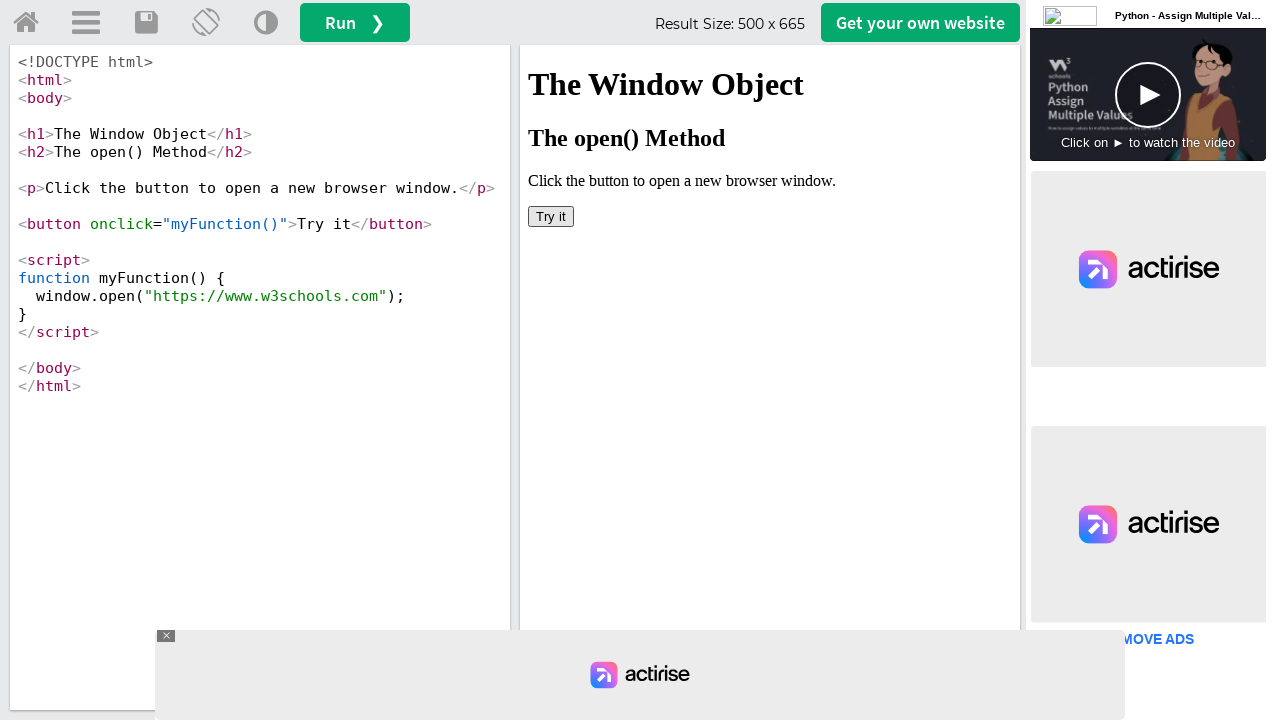